Verifies that all card titles on the board are not empty

Starting URL: https://jira.trungk18.com/project/board

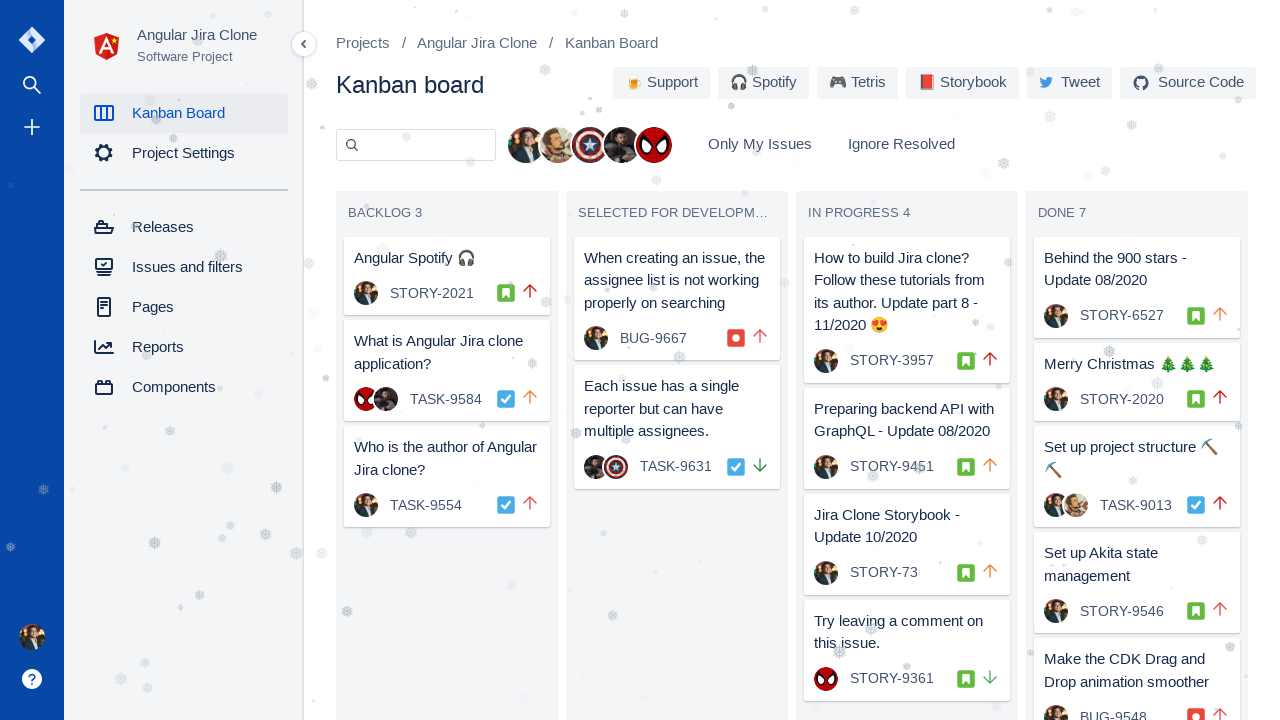

Navigated to Jira board URL
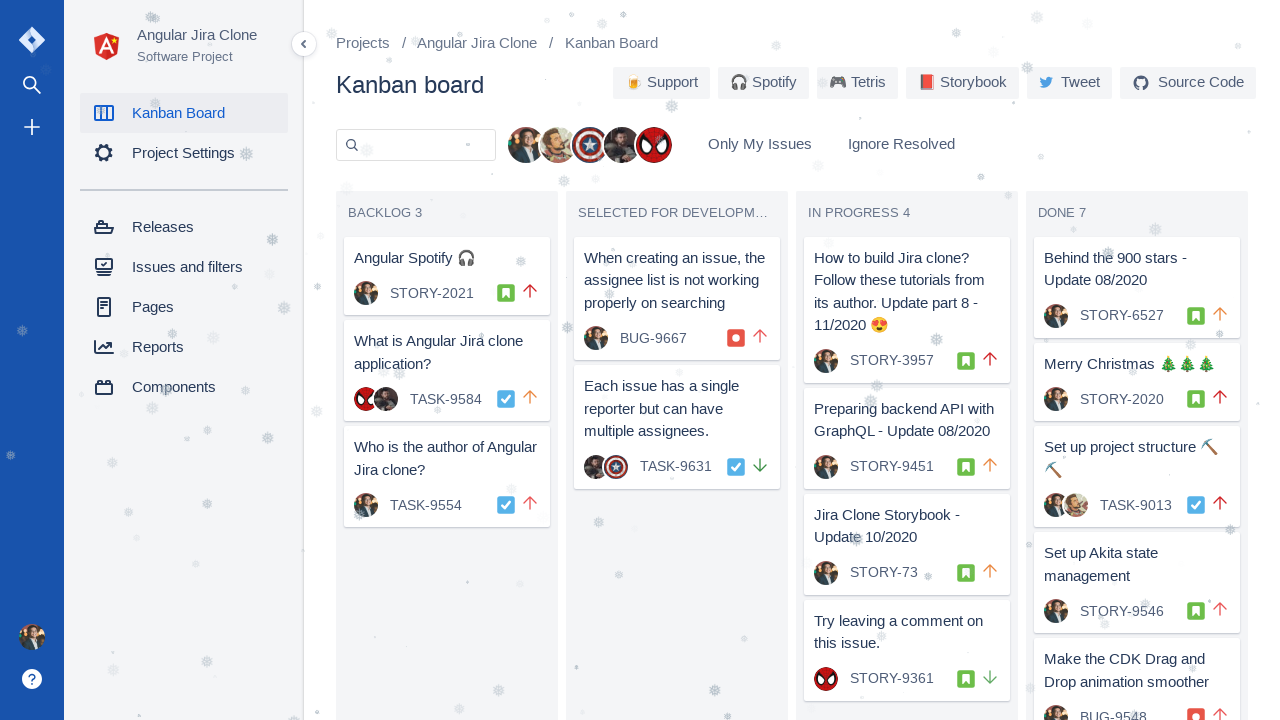

Board loaded - Backlog section is visible
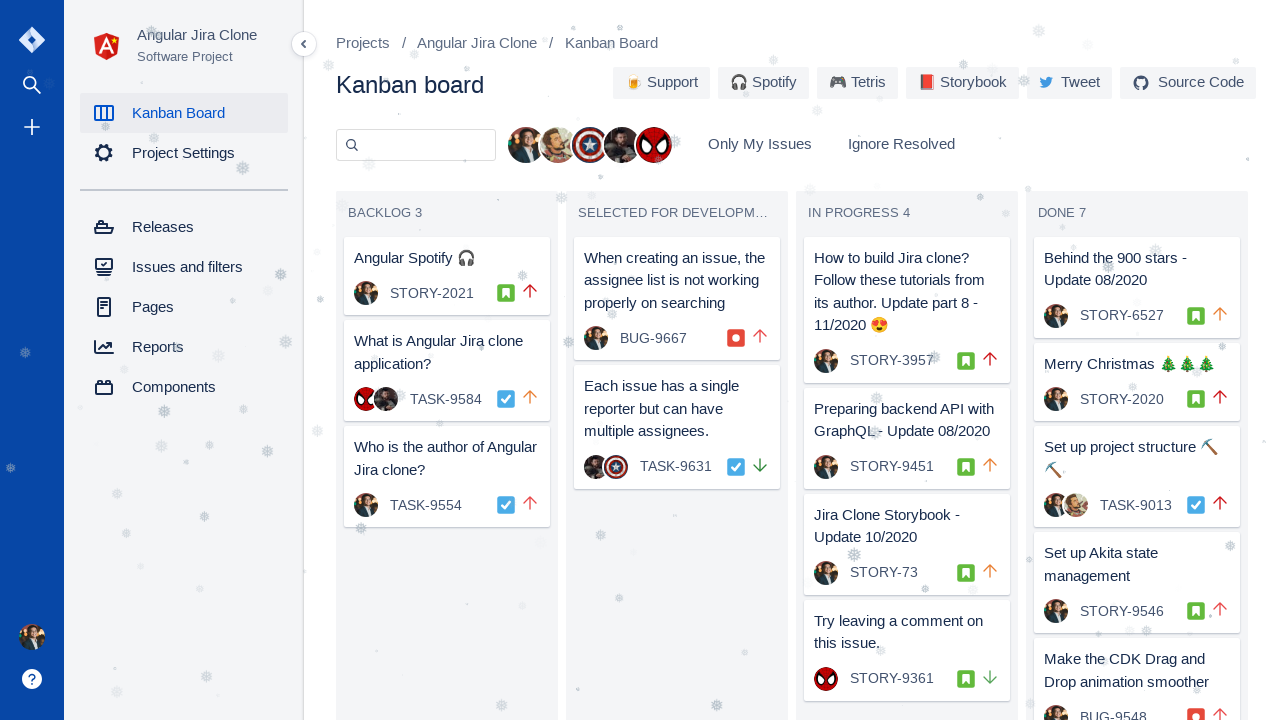

Located all card title elements on the board
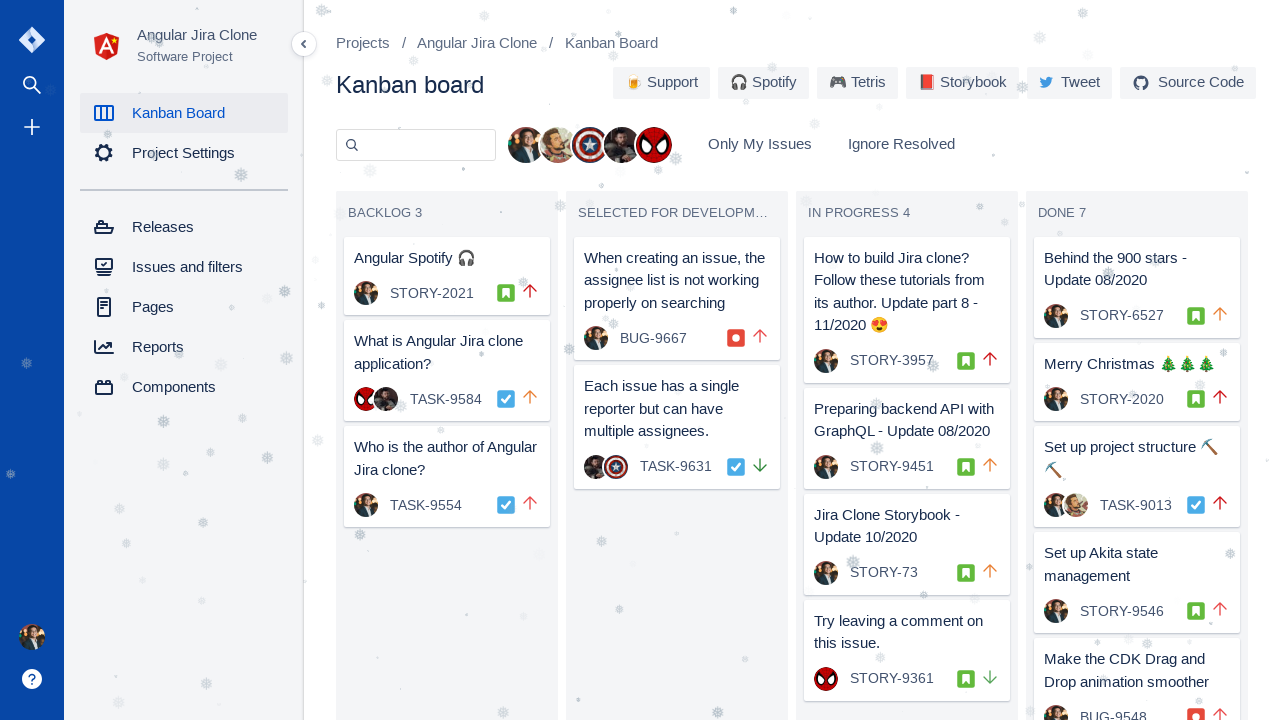

Retrieved and verified card title 1: 'Angular Spotify 🎧' is not empty
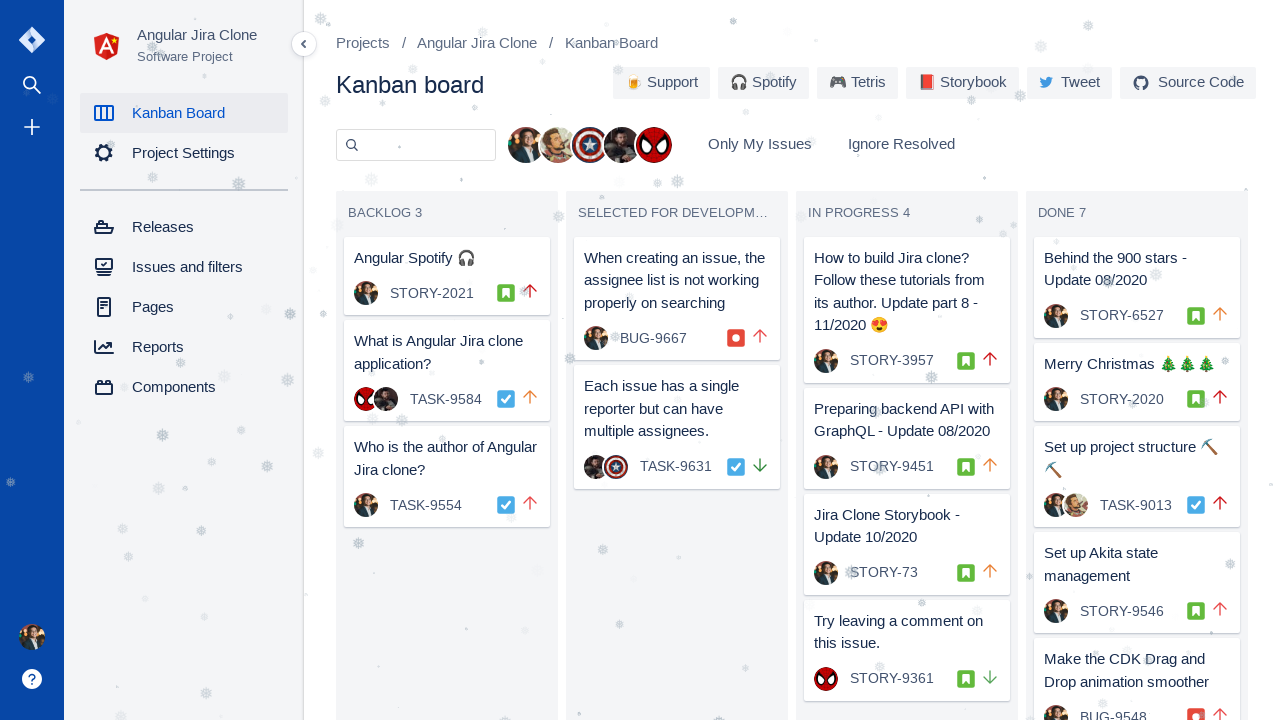

Assertion passed - card title 1 is not empty
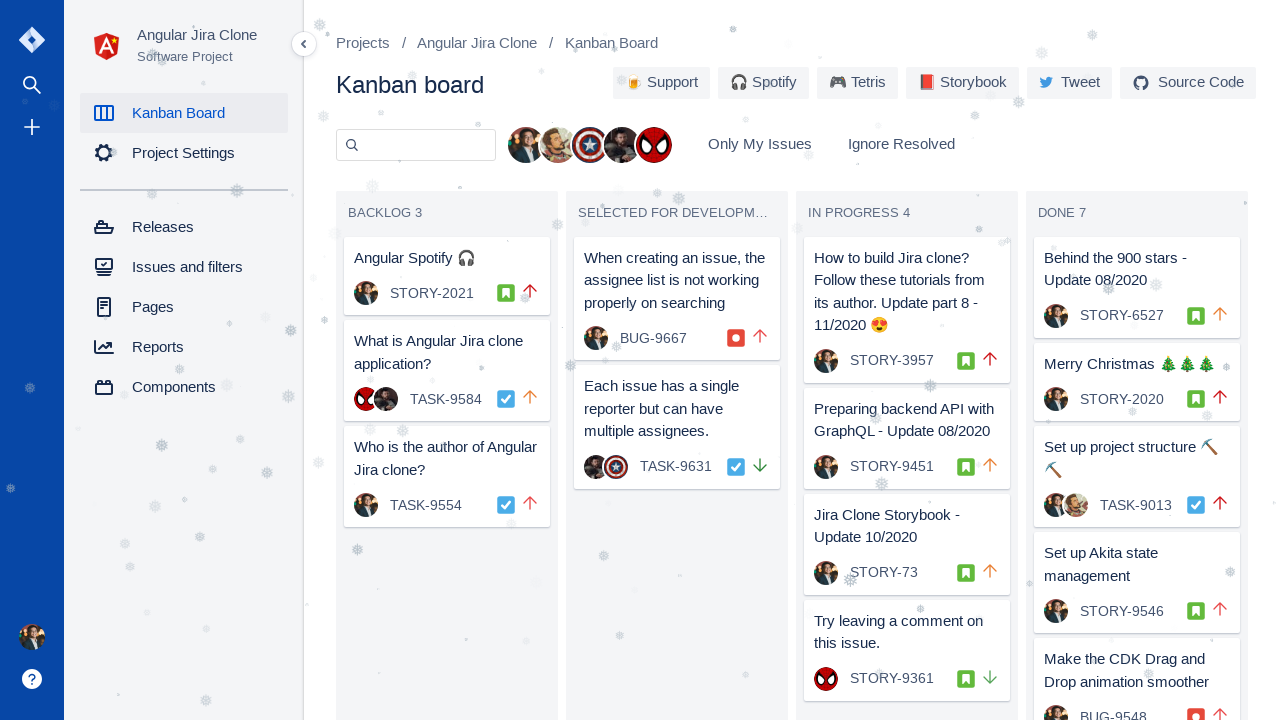

Retrieved and verified card title 2: 'What is Angular Jira clone application?' is not empty
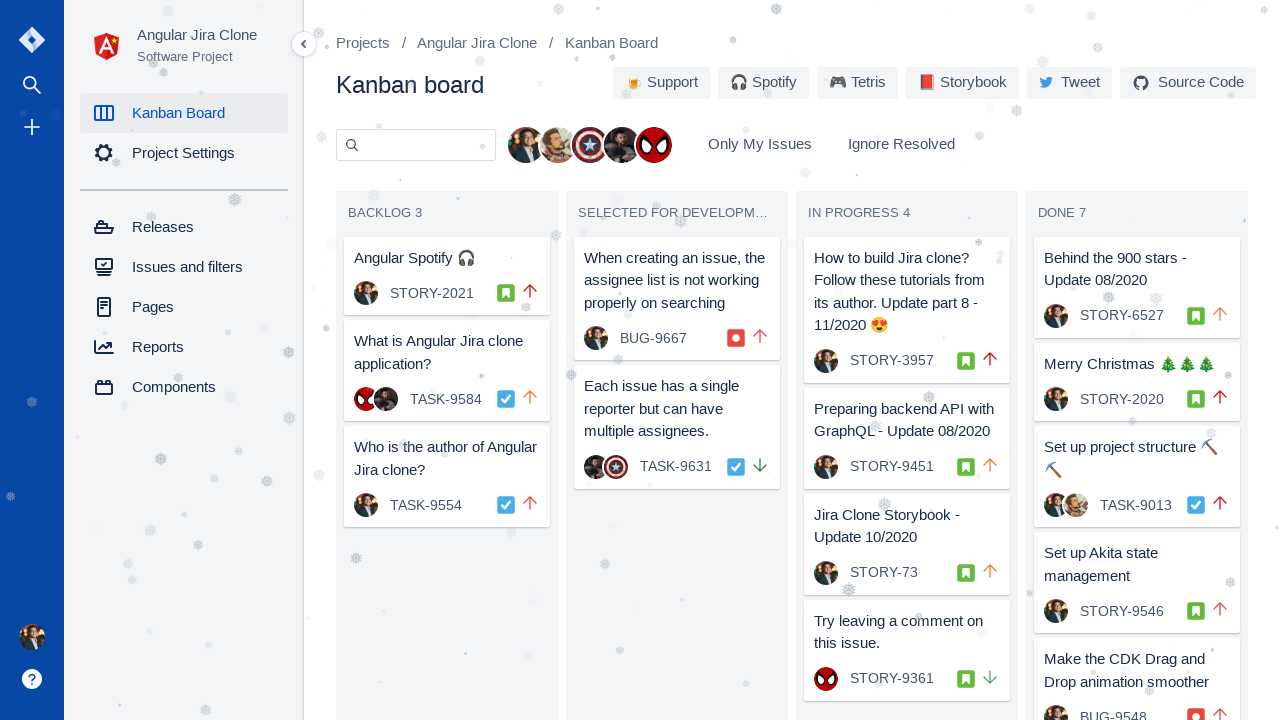

Assertion passed - card title 2 is not empty
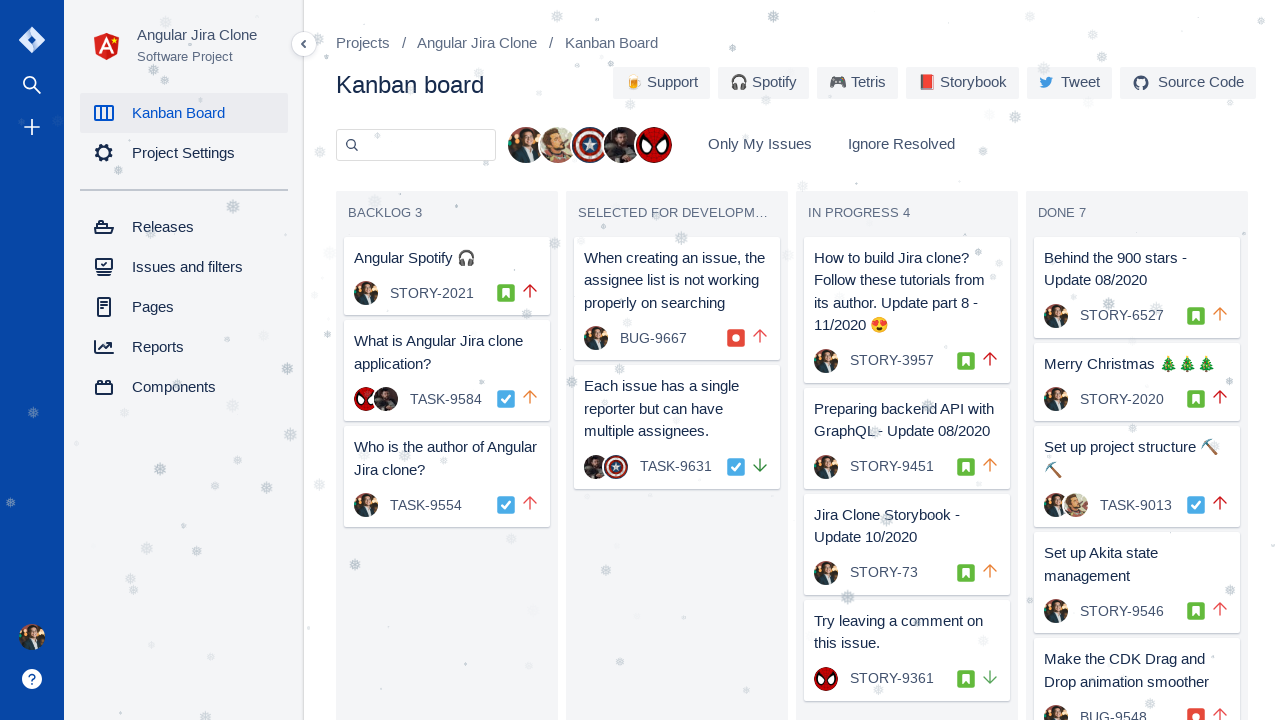

Retrieved and verified card title 3: 'Who is the author of Angular Jira clone?' is not empty
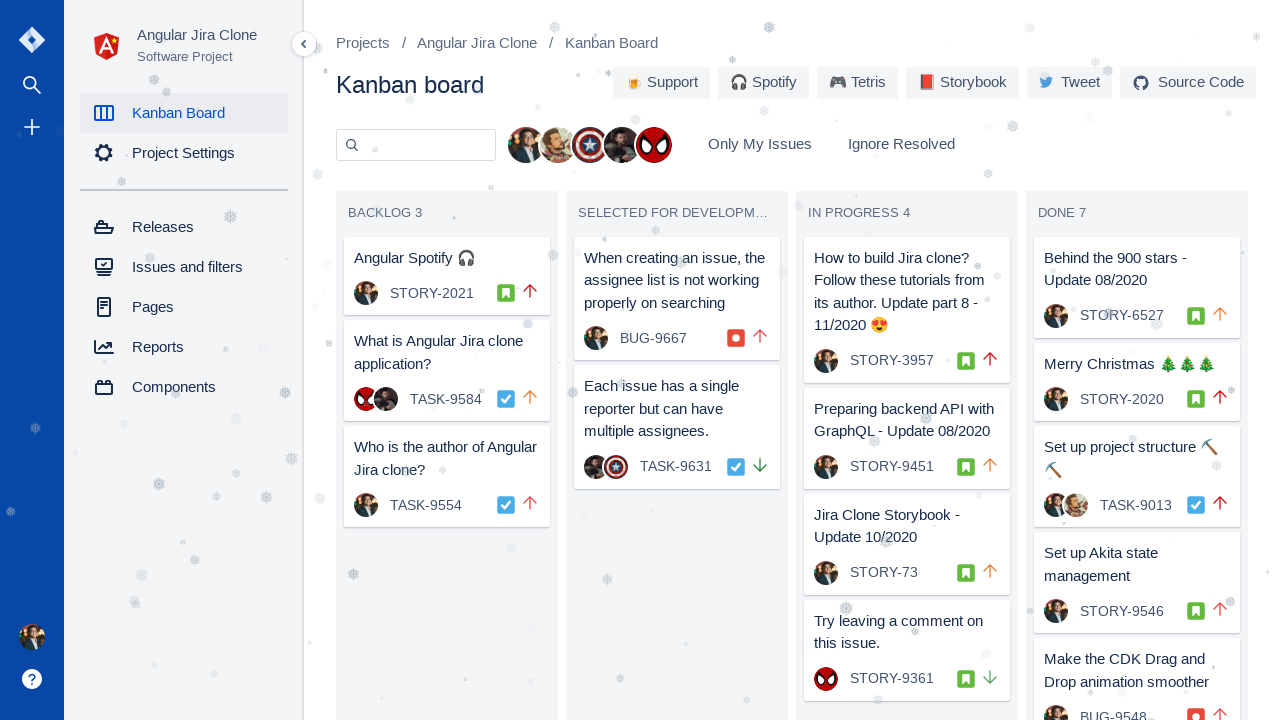

Assertion passed - card title 3 is not empty
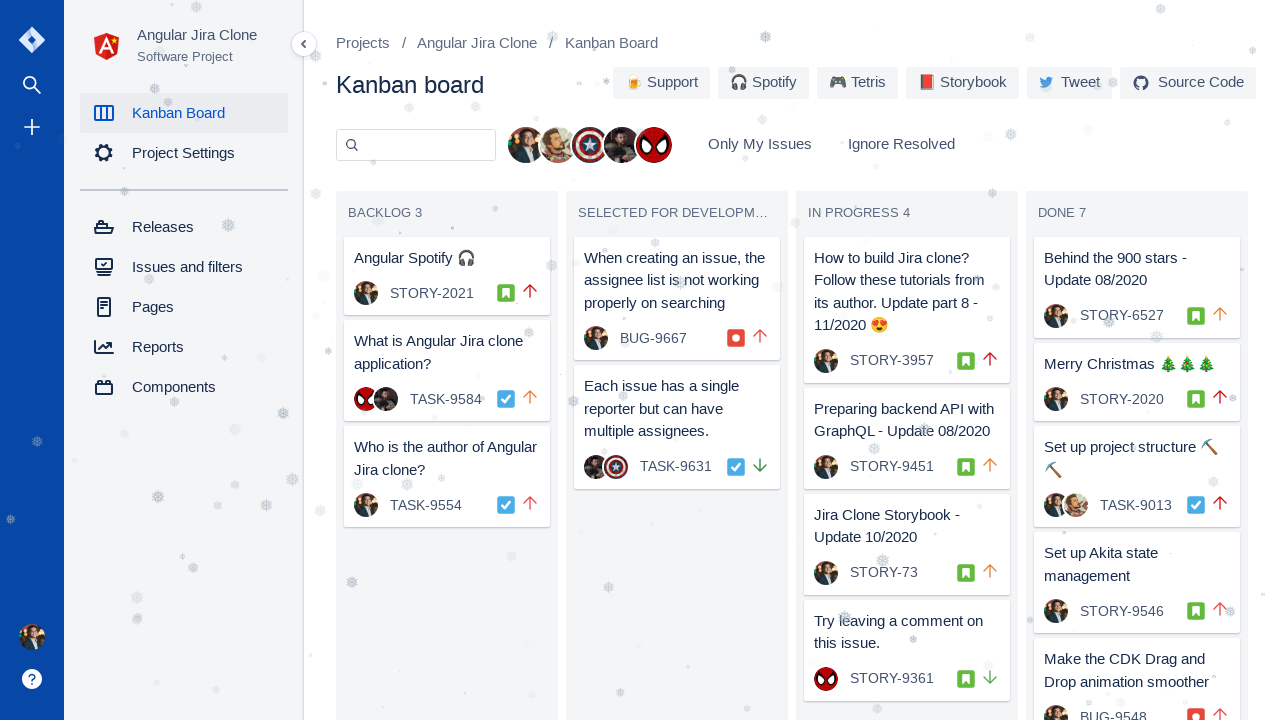

Retrieved and verified card title 4: 'When creating an issue, the assignee list is not working properly on searching' is not empty
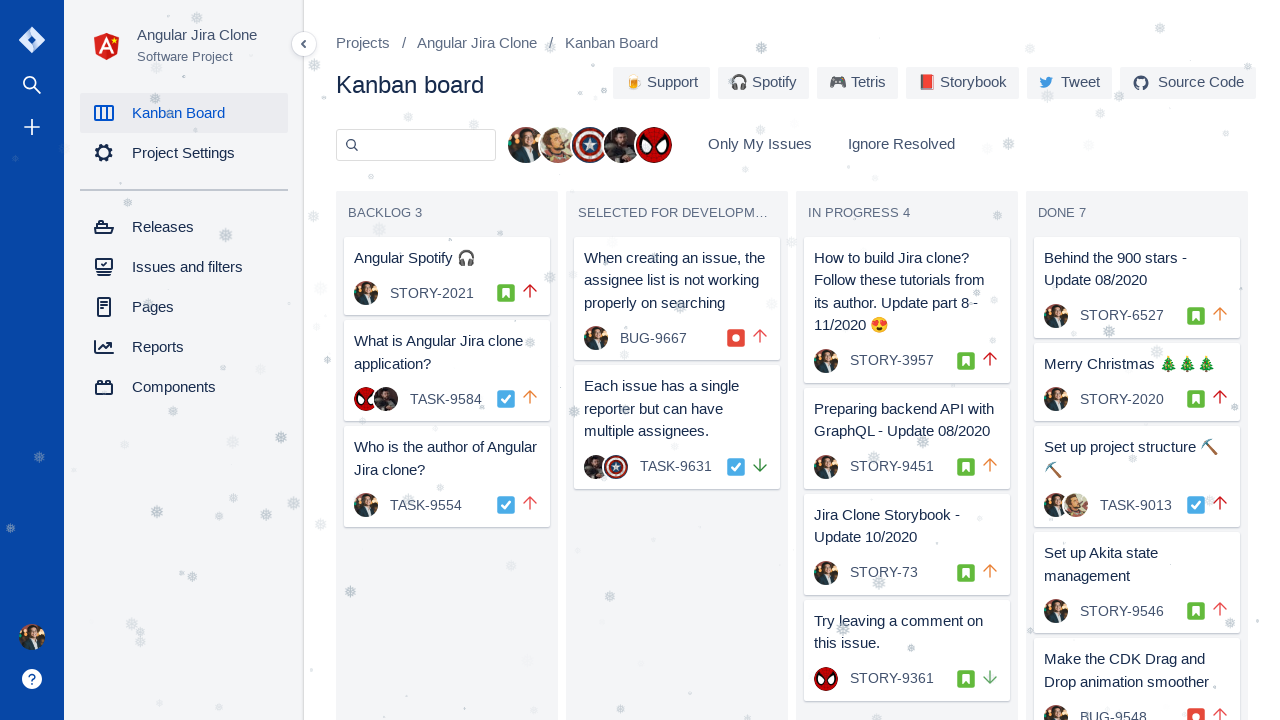

Assertion passed - card title 4 is not empty
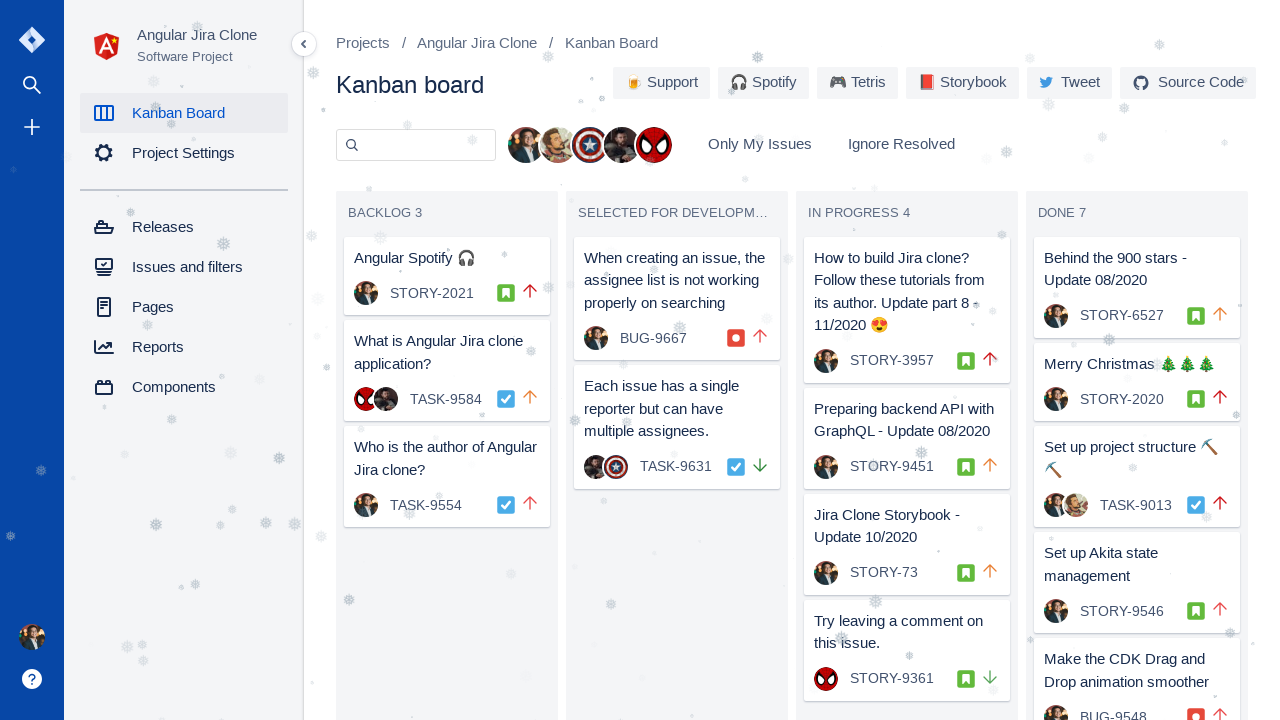

Retrieved and verified card title 5: 'Each issue has a single reporter but can have multiple assignees.' is not empty
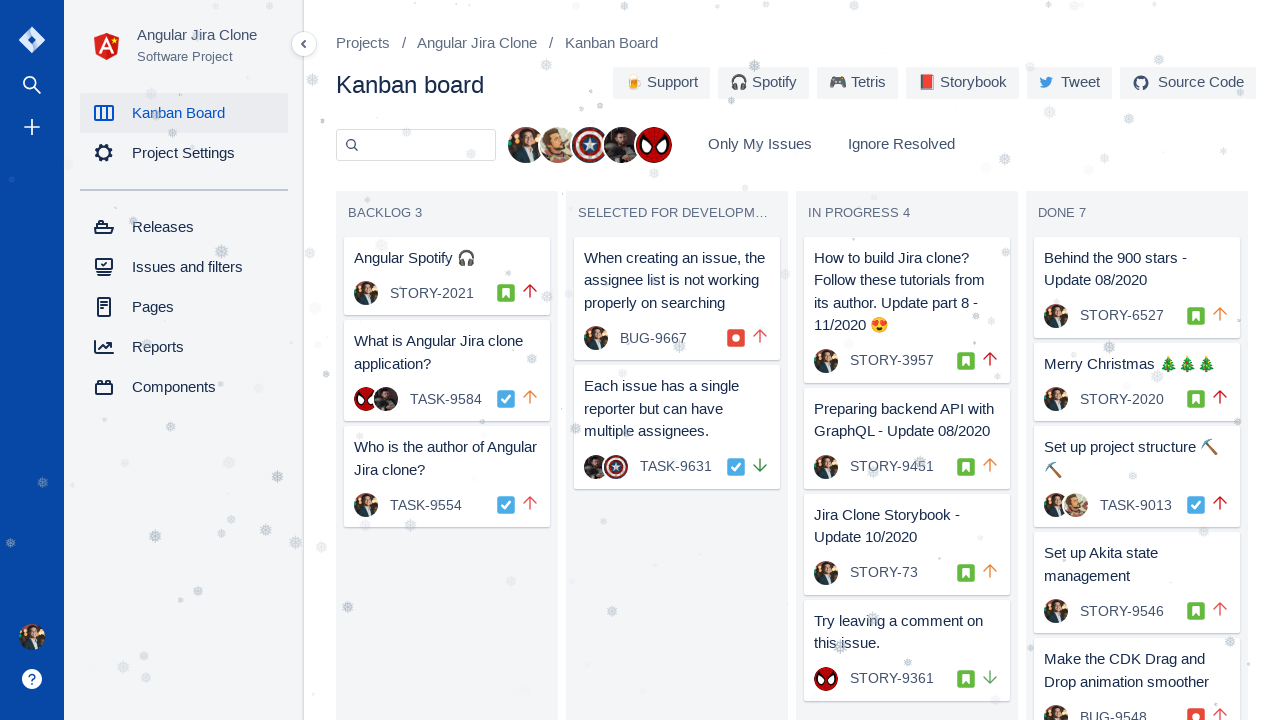

Assertion passed - card title 5 is not empty
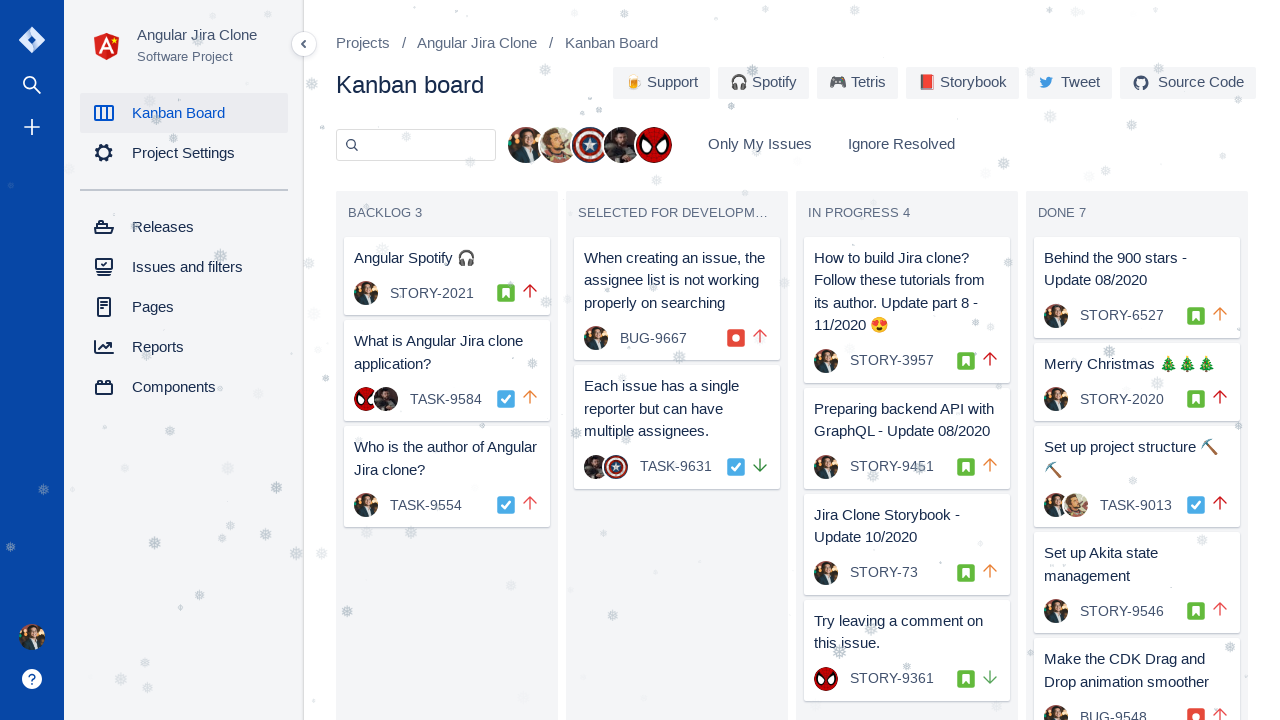

Retrieved and verified card title 6: 'How to build Jira clone? Follow these tutorials from its author. Update part 8 - 11/2020 😍' is not empty
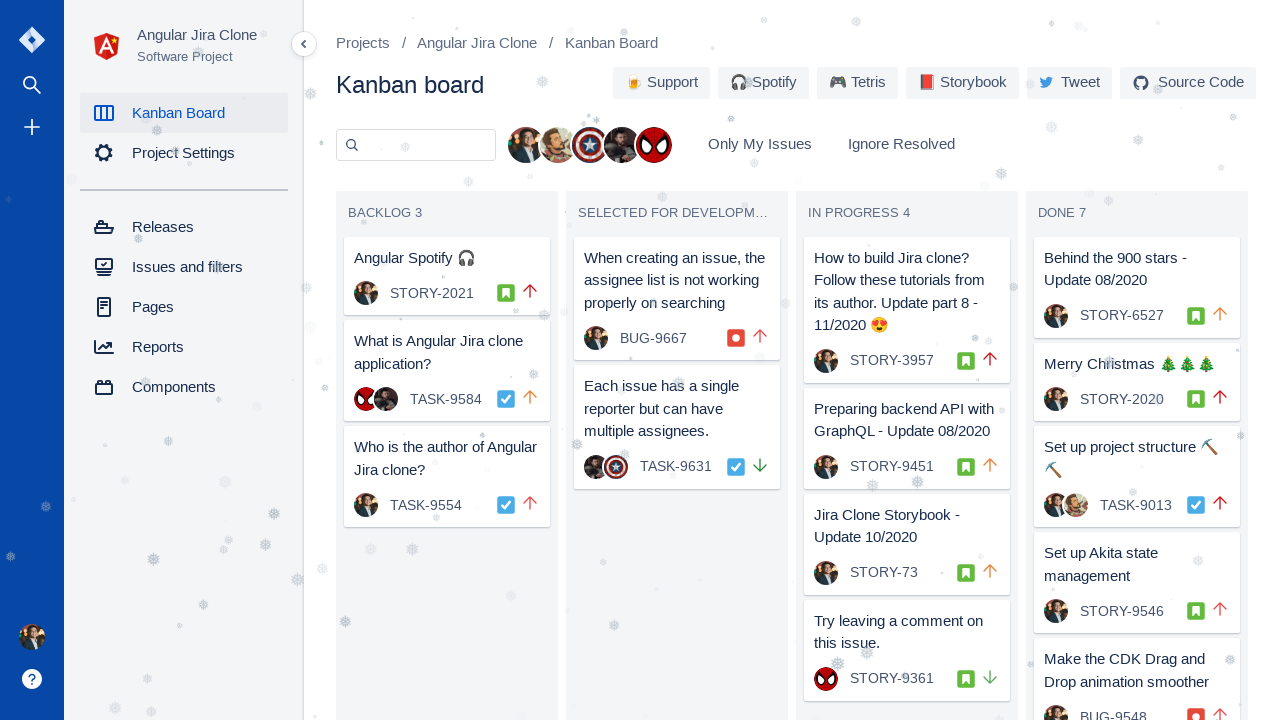

Assertion passed - card title 6 is not empty
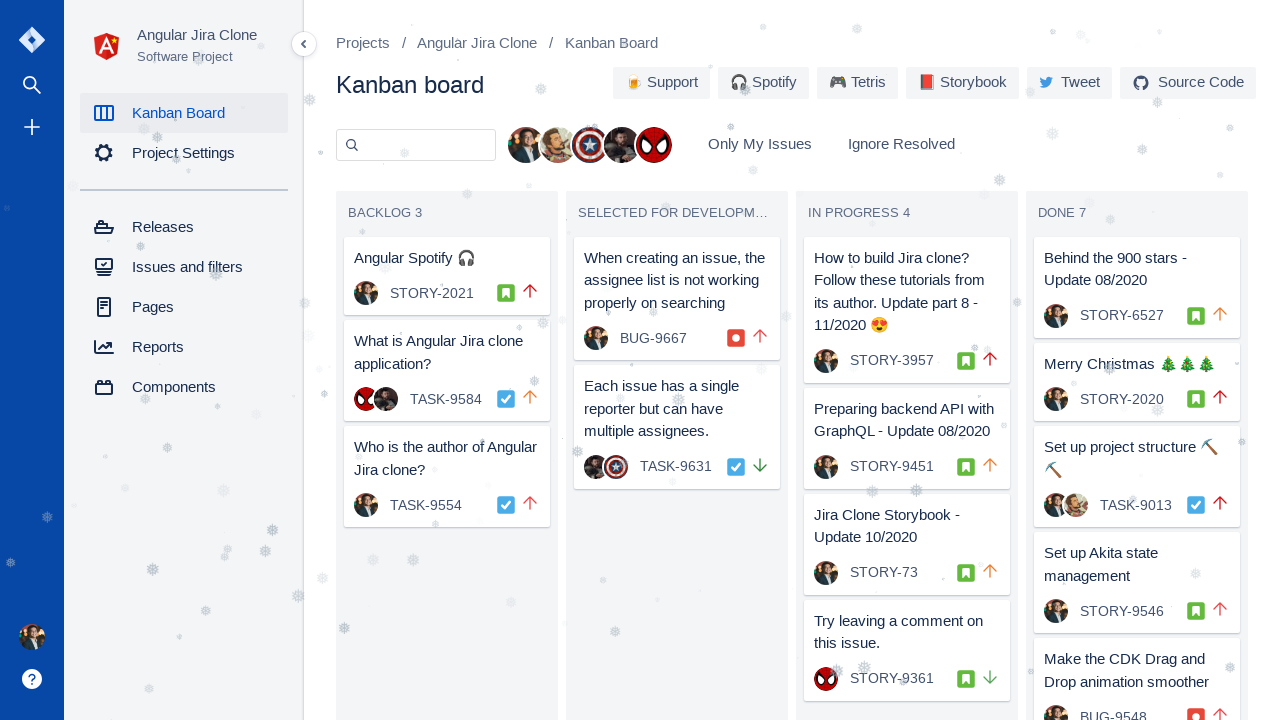

Retrieved and verified card title 7: 'Preparing backend API with GraphQL - Update 08/2020' is not empty
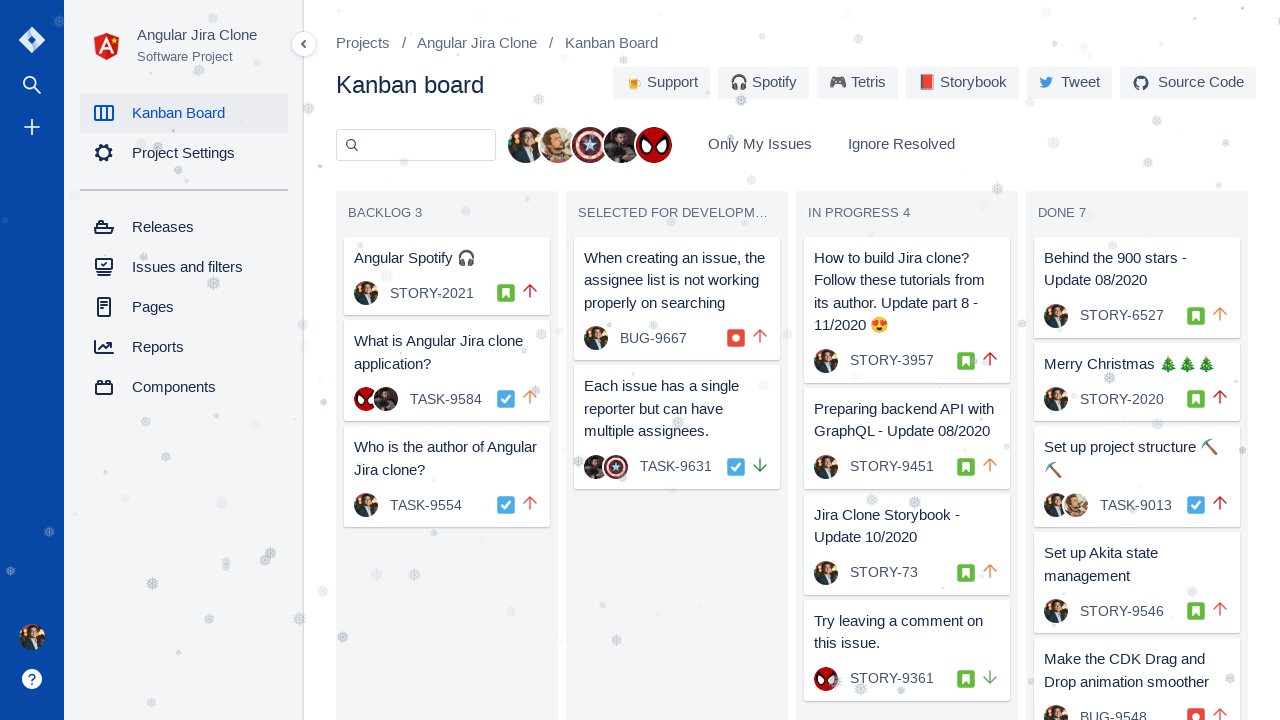

Assertion passed - card title 7 is not empty
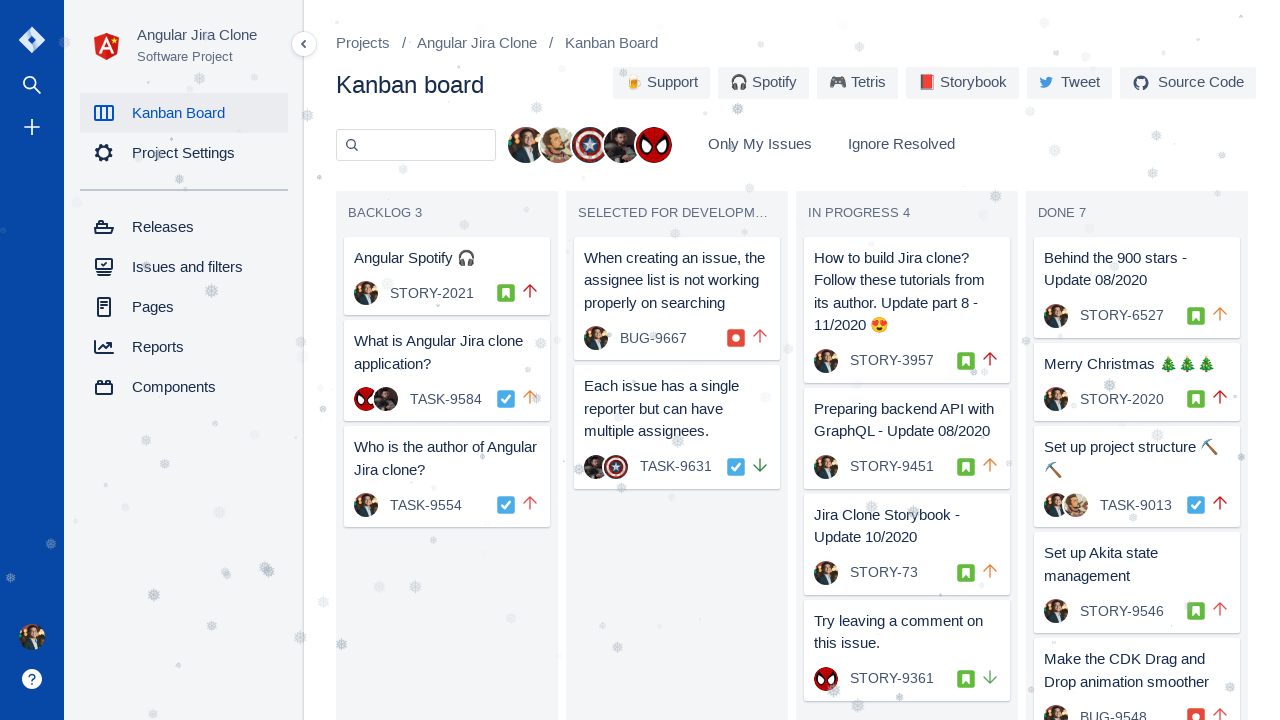

Retrieved and verified card title 8: 'Jira Clone Storybook - Update 10/2020' is not empty
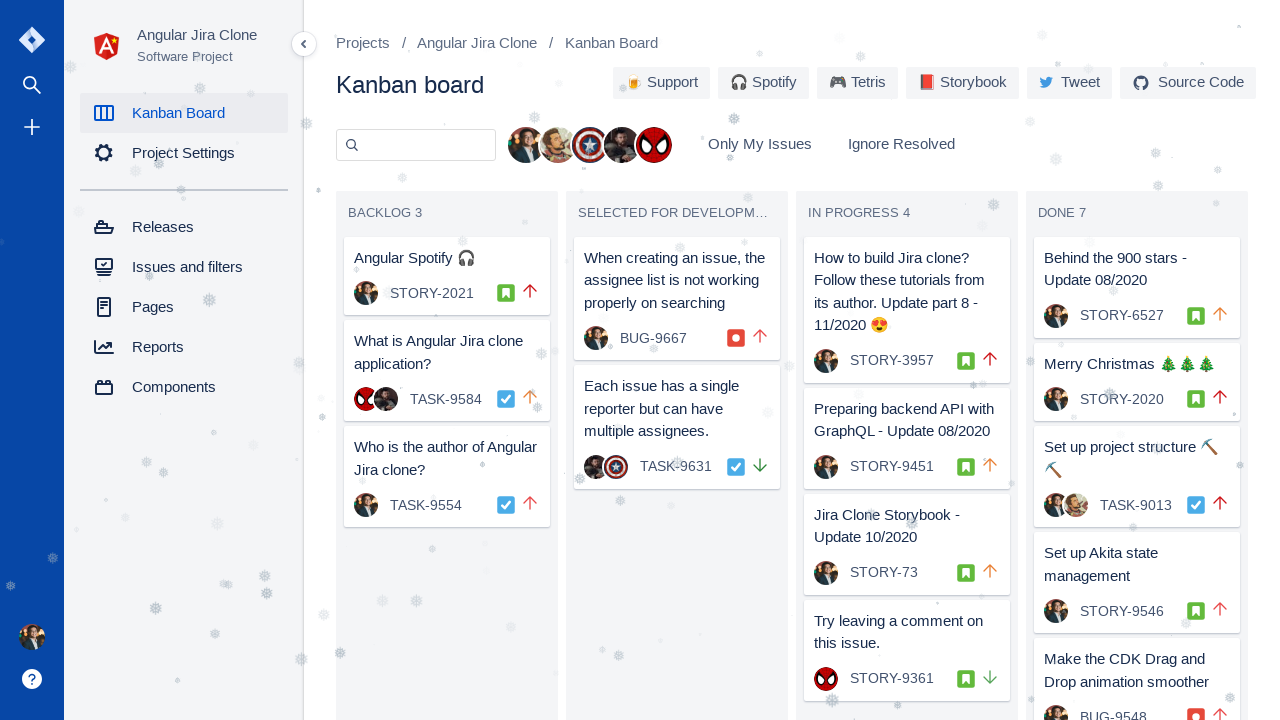

Assertion passed - card title 8 is not empty
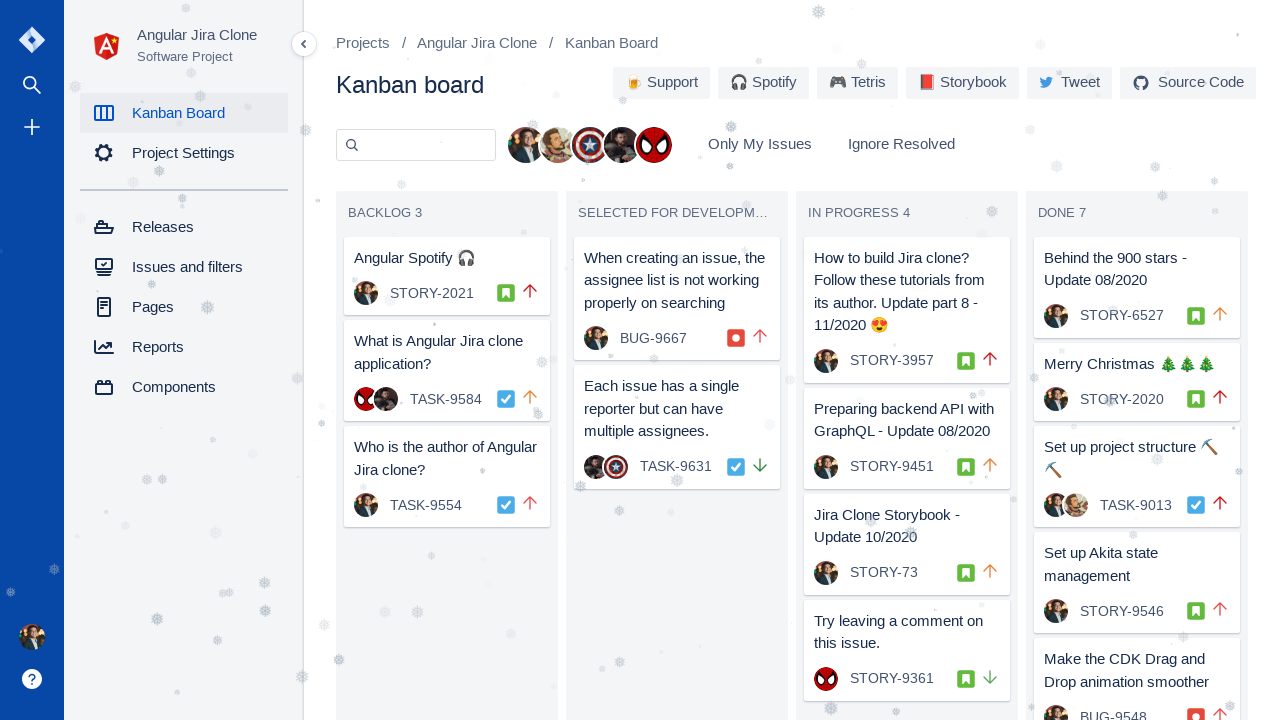

Retrieved and verified card title 9: 'Try leaving a comment on this issue.' is not empty
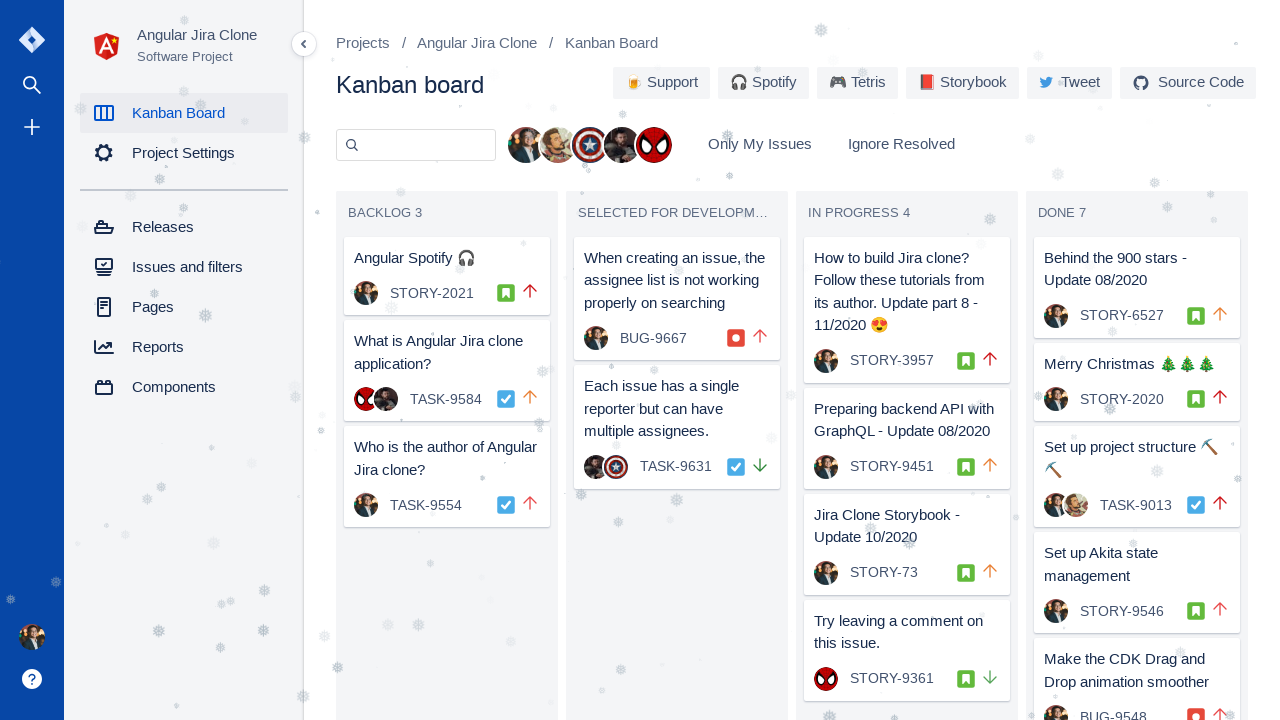

Assertion passed - card title 9 is not empty
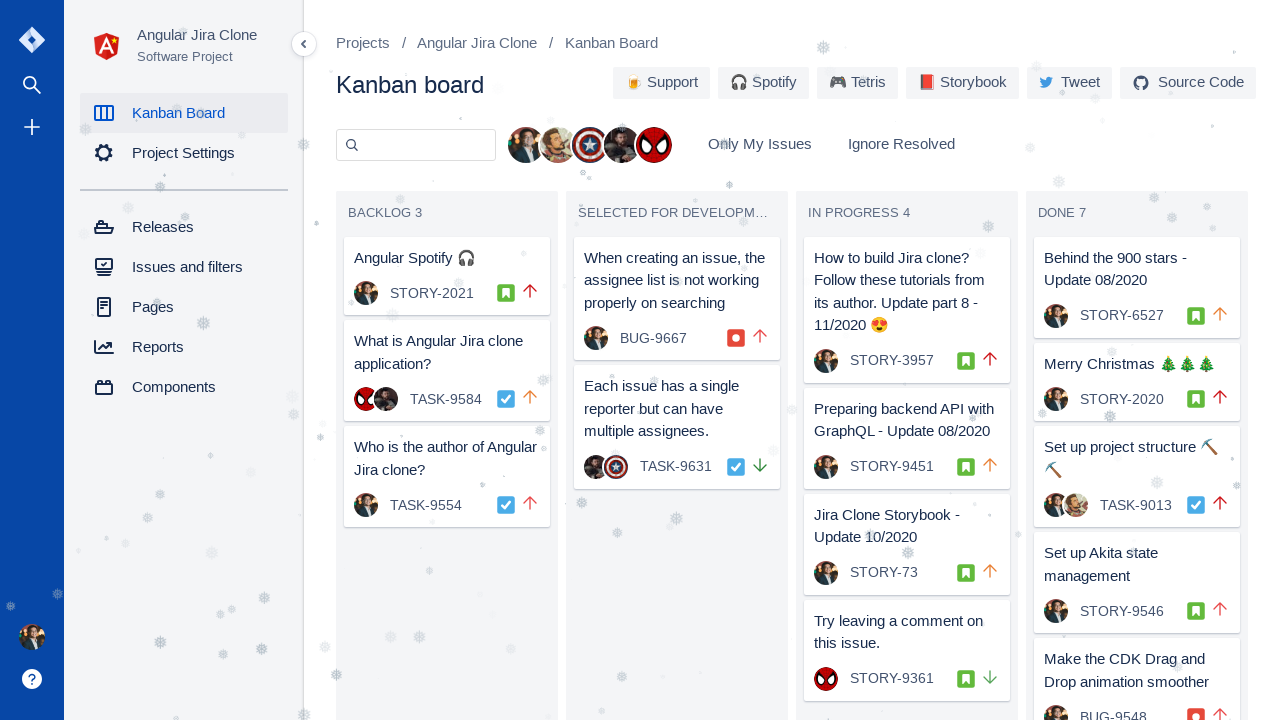

Retrieved and verified card title 10: 'Behind the 900 stars - Update 08/2020' is not empty
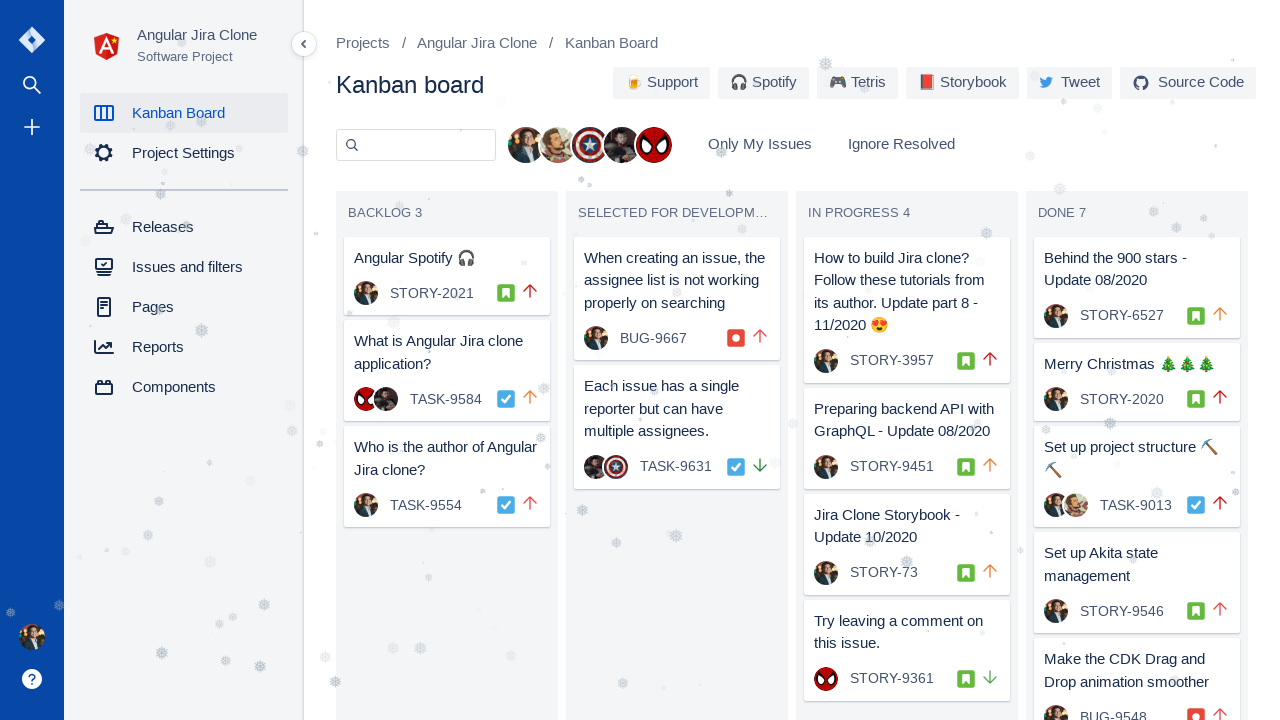

Assertion passed - card title 10 is not empty
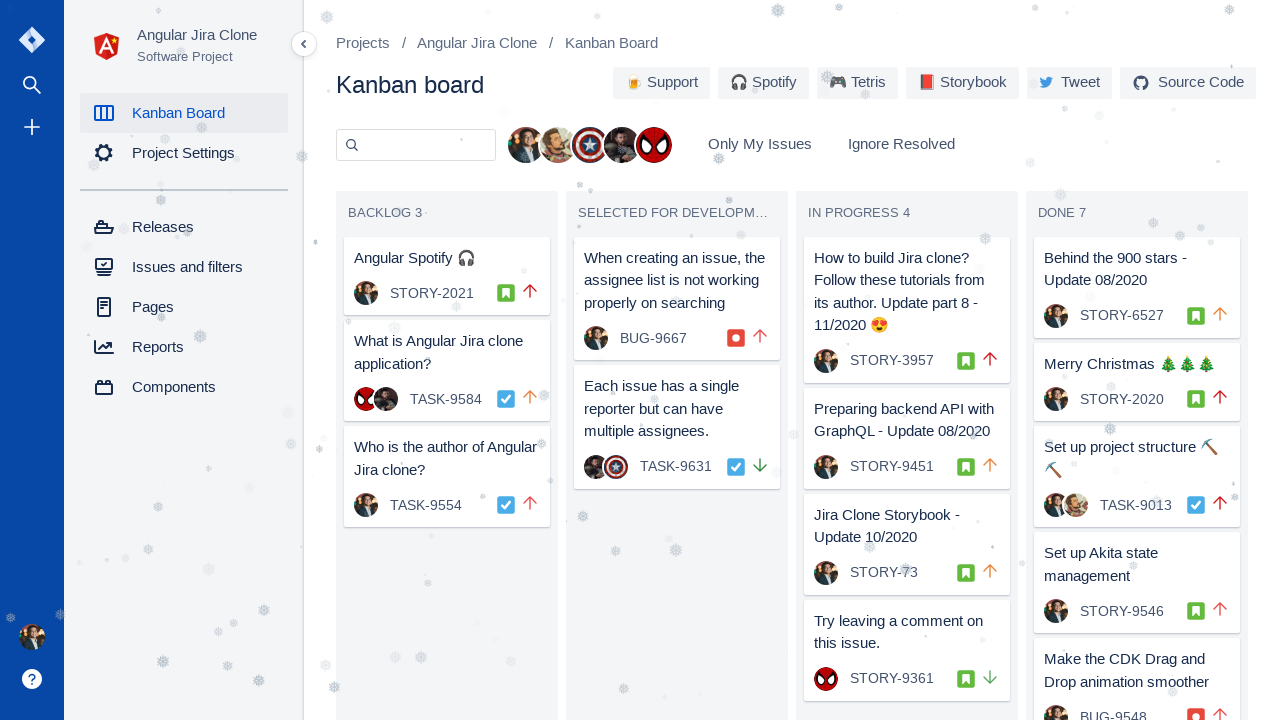

Retrieved and verified card title 11: 'Merry Christmas 🎄🎄🎄' is not empty
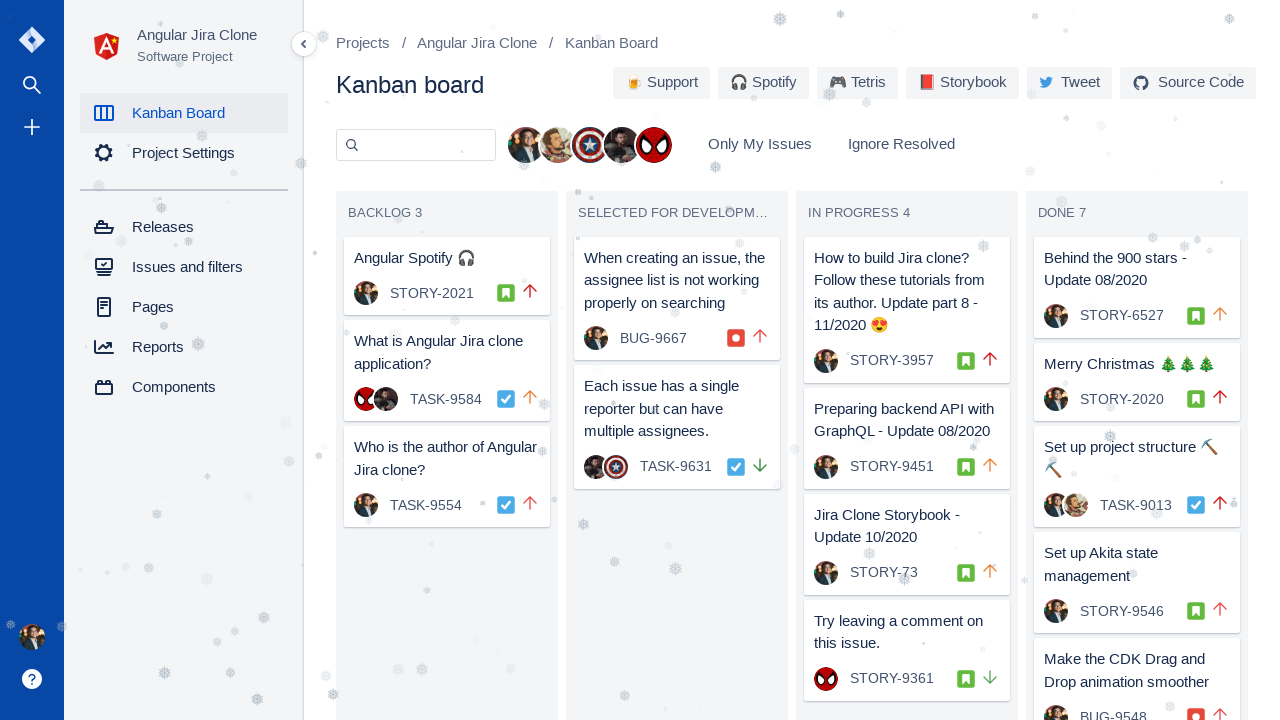

Assertion passed - card title 11 is not empty
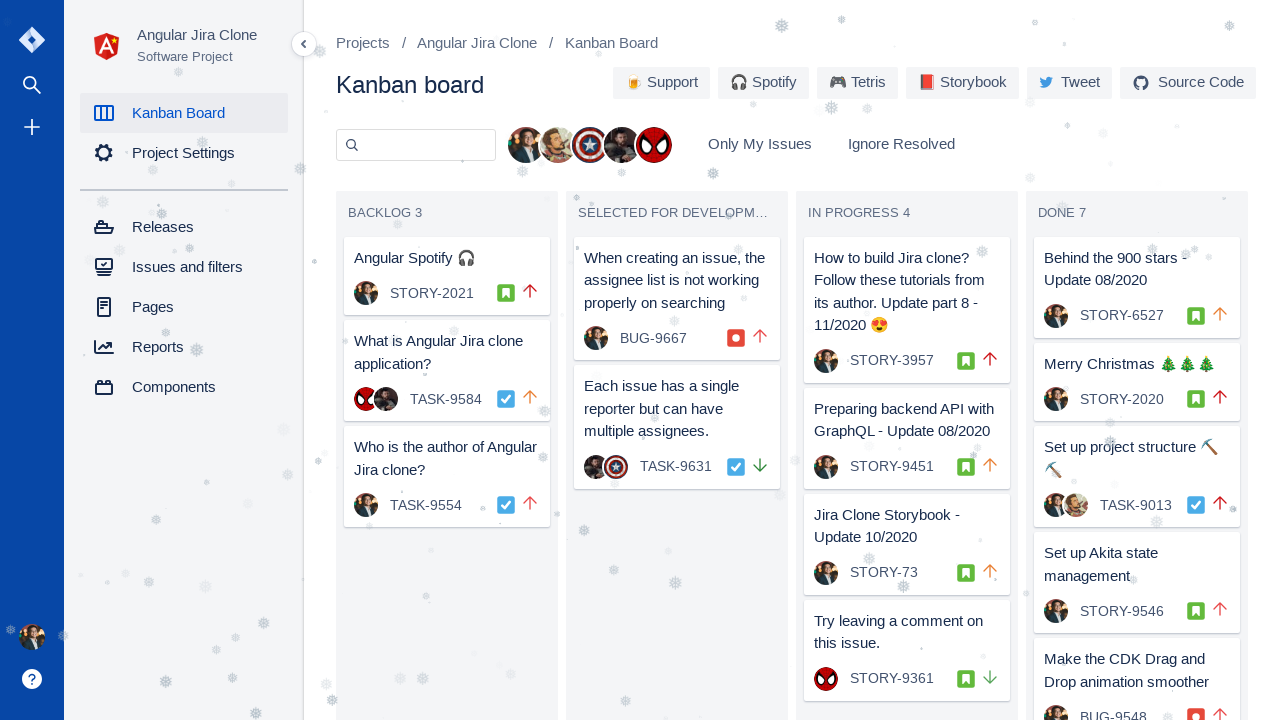

Retrieved and verified card title 12: 'Set up project structure ⛏️⛏️' is not empty
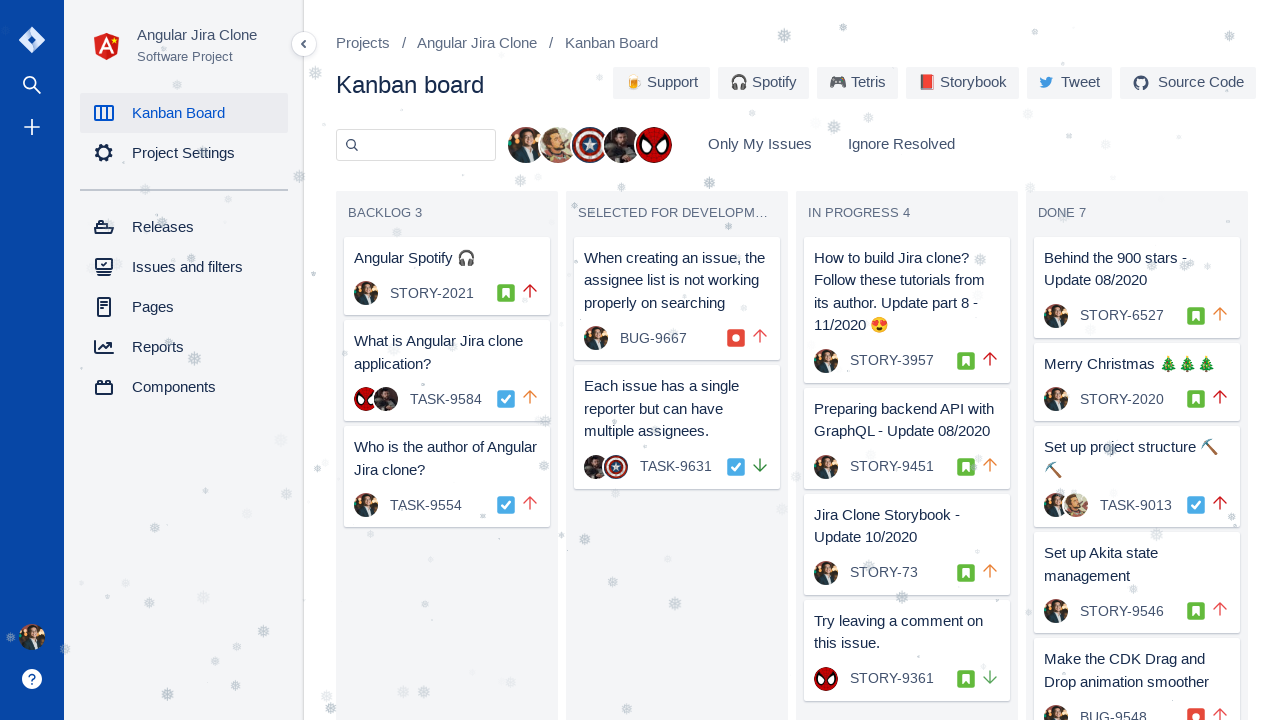

Assertion passed - card title 12 is not empty
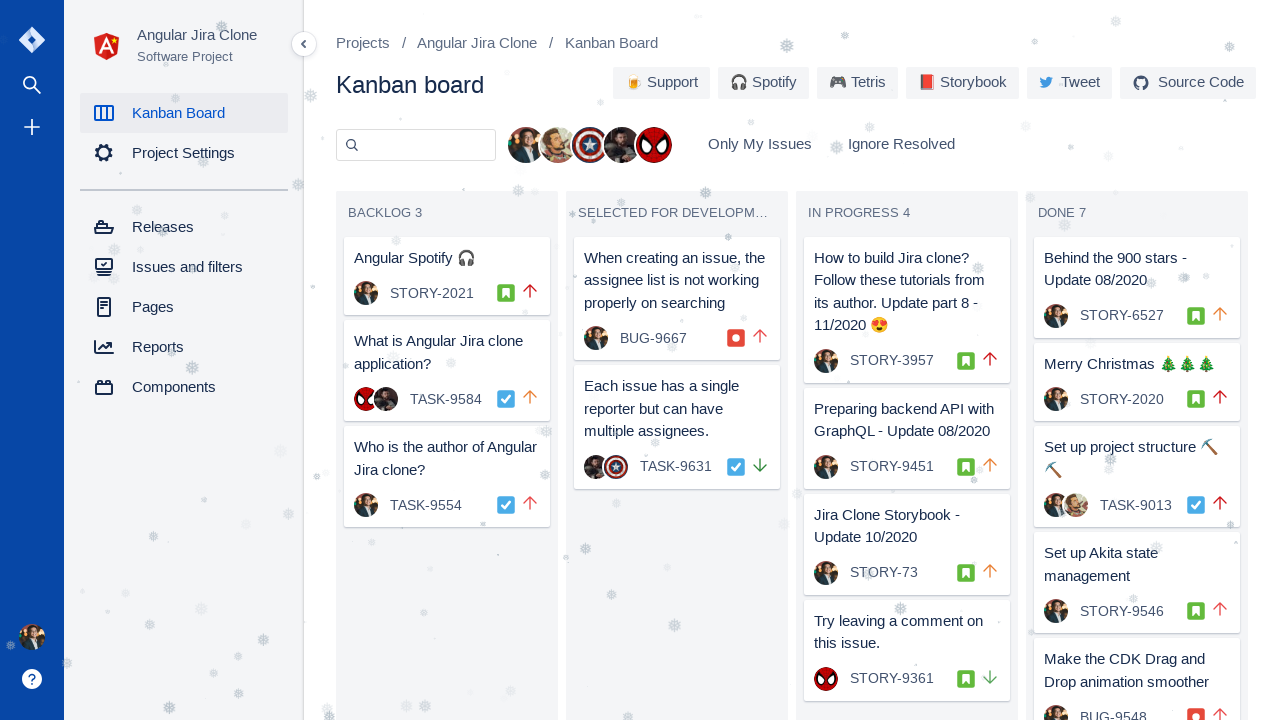

Retrieved and verified card title 13: 'Set up Akita state management' is not empty
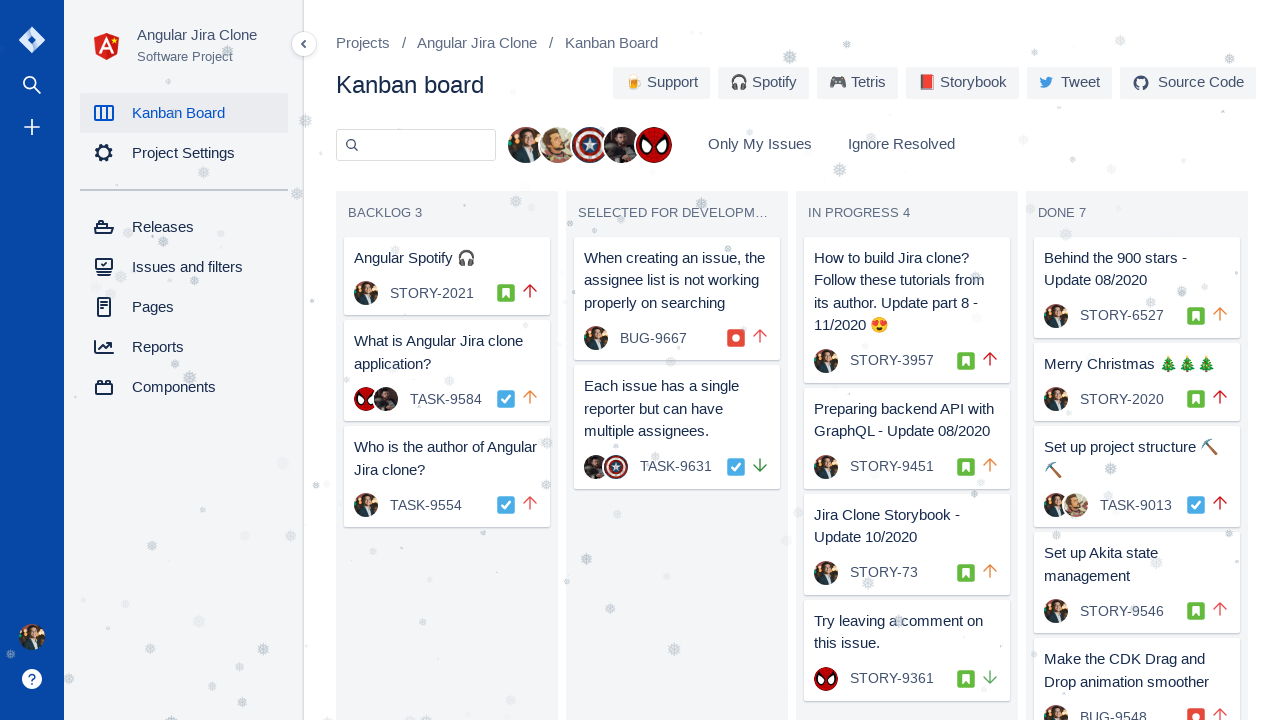

Assertion passed - card title 13 is not empty
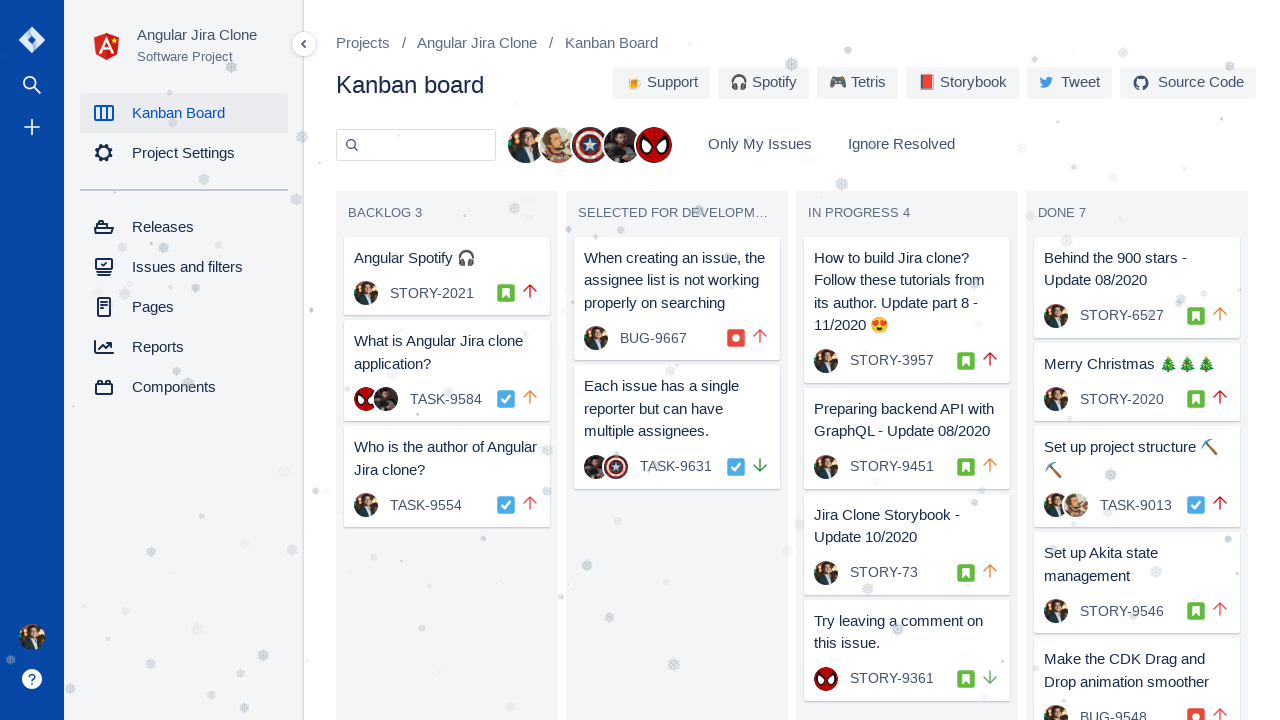

Retrieved and verified card title 14: 'Make the CDK Drag and Drop animation smoother' is not empty
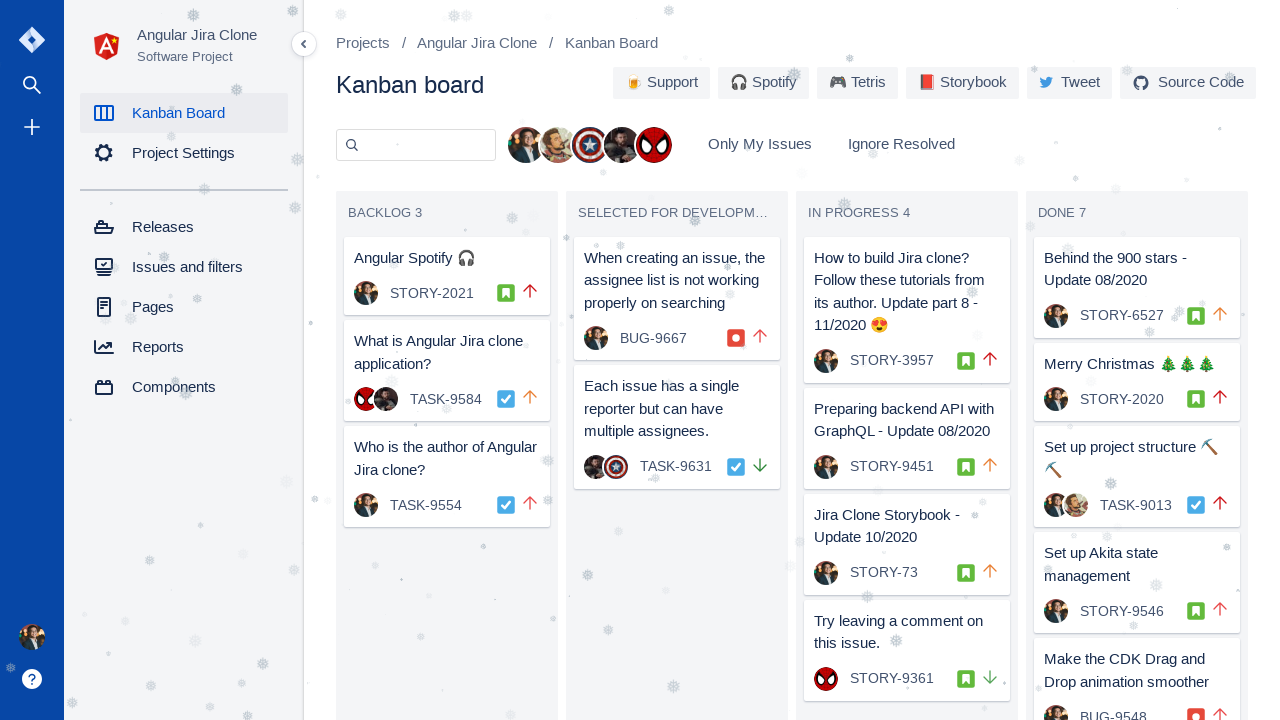

Assertion passed - card title 14 is not empty
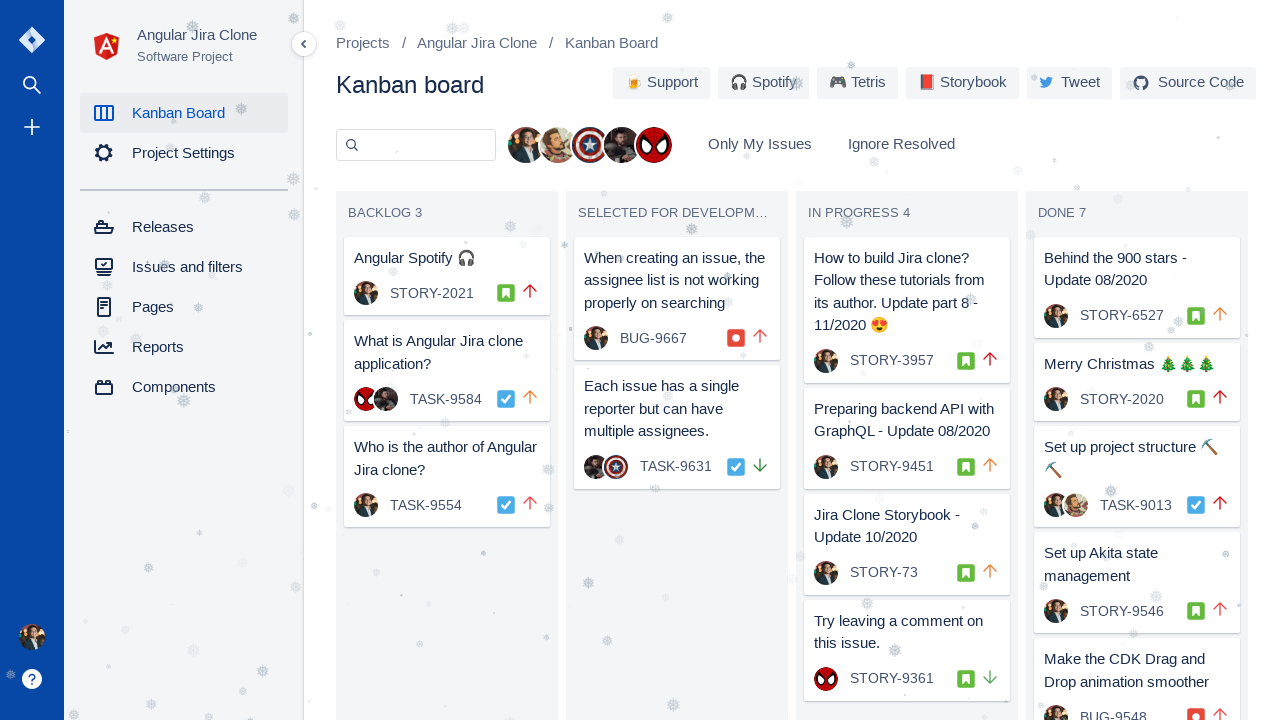

Retrieved and verified card title 15: 'Angular router not working on Netlify on refresh' is not empty
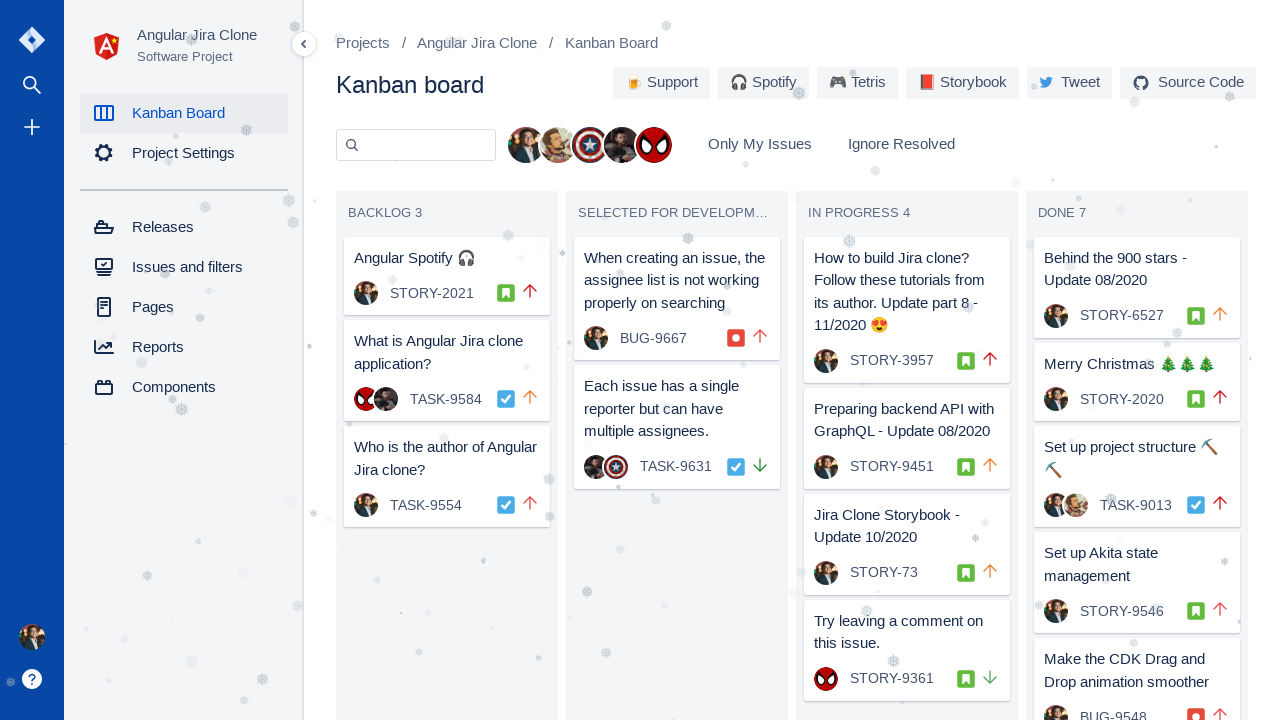

Assertion passed - card title 15 is not empty
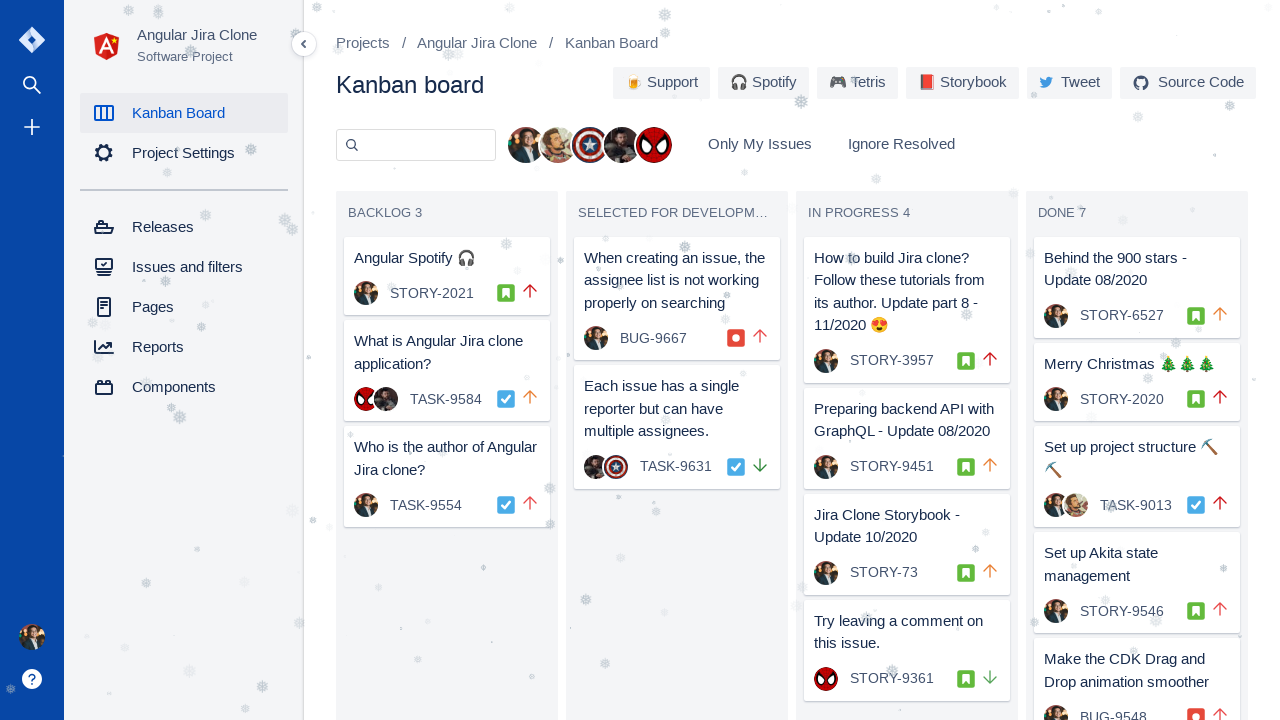

Retrieved and verified card title 16: 'TailwindCSS configuration 😭😭😭' is not empty
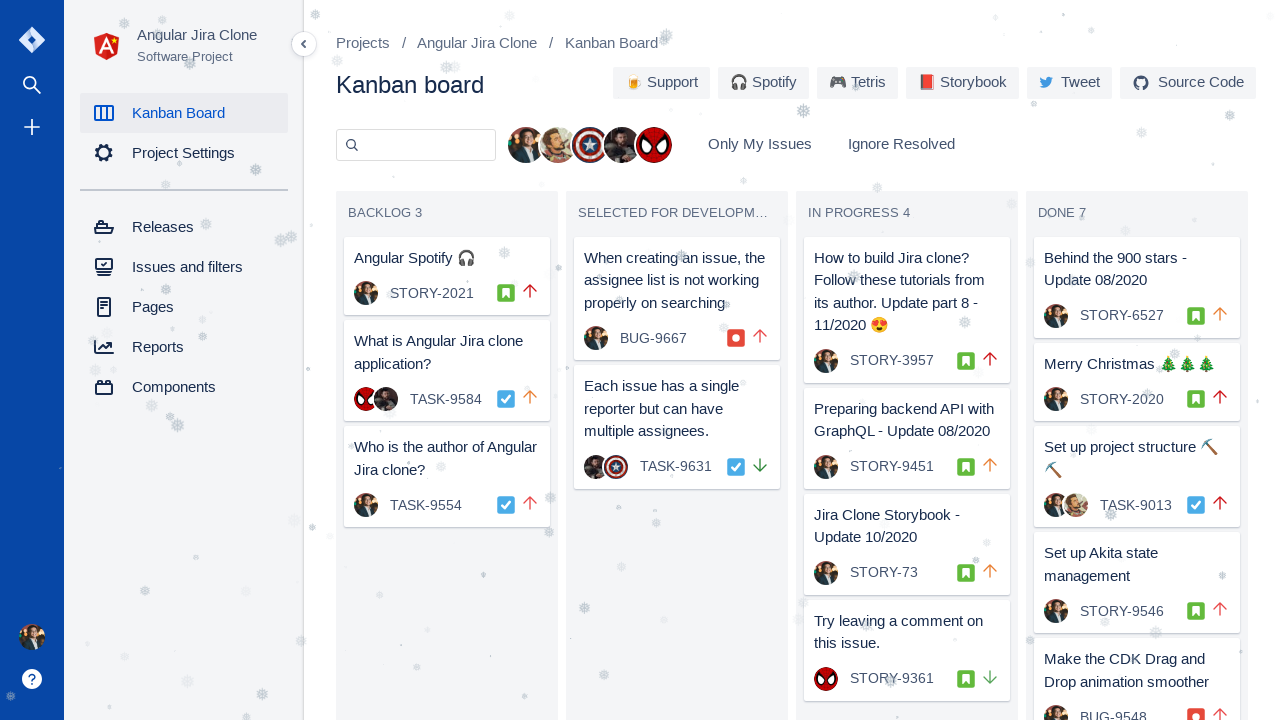

Assertion passed - card title 16 is not empty
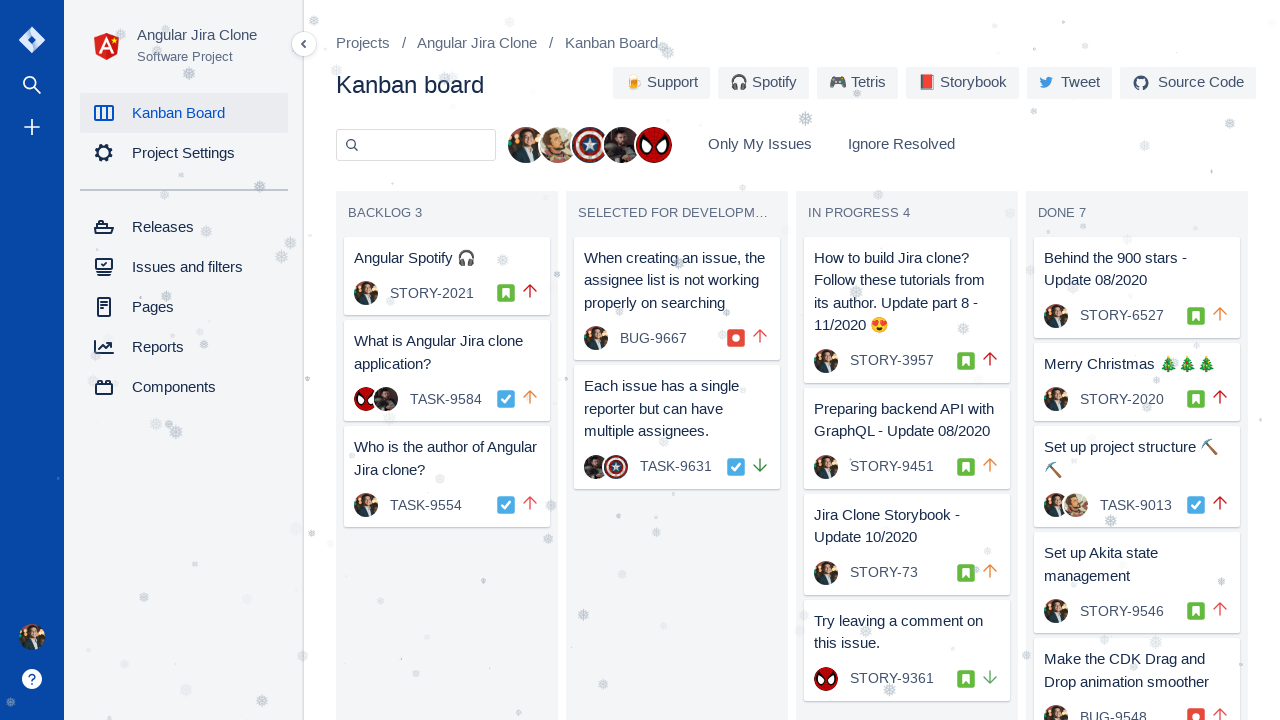

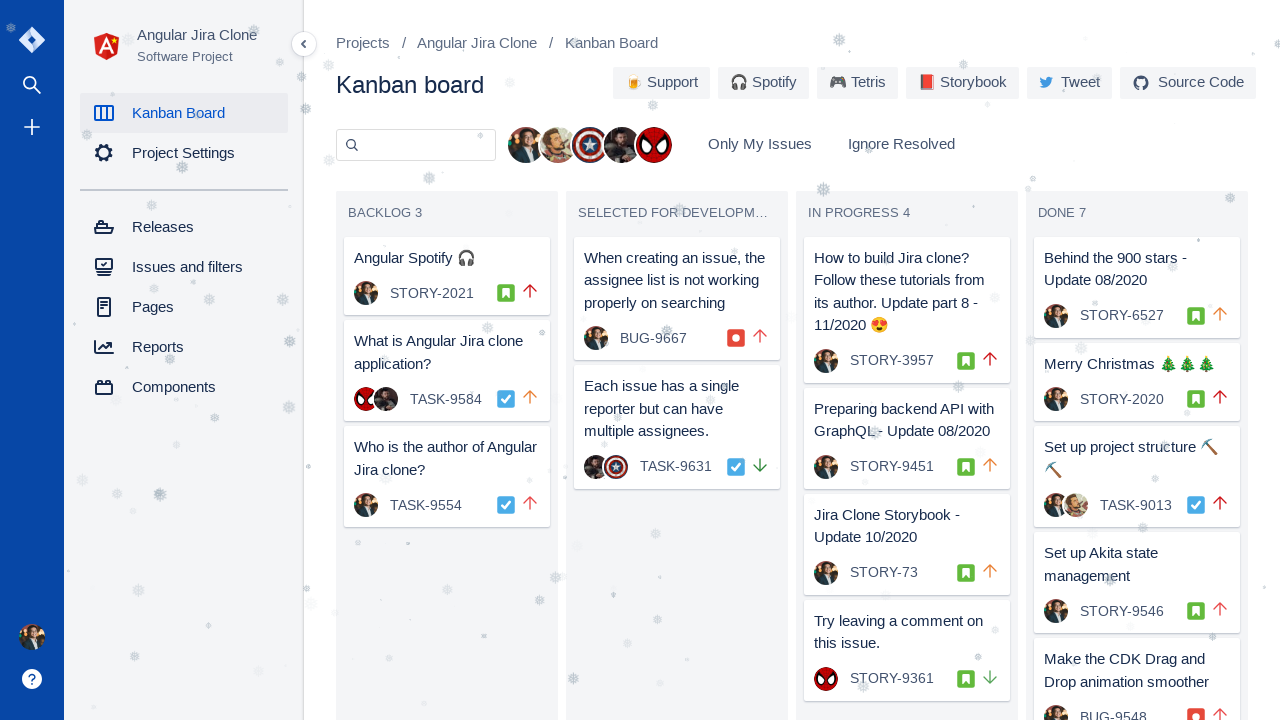